Tests XPath traversal by locating elements through parent-child and sibling relationships on an automation practice page

Starting URL: https://rahulshettyacademy.com/AutomationPractice/

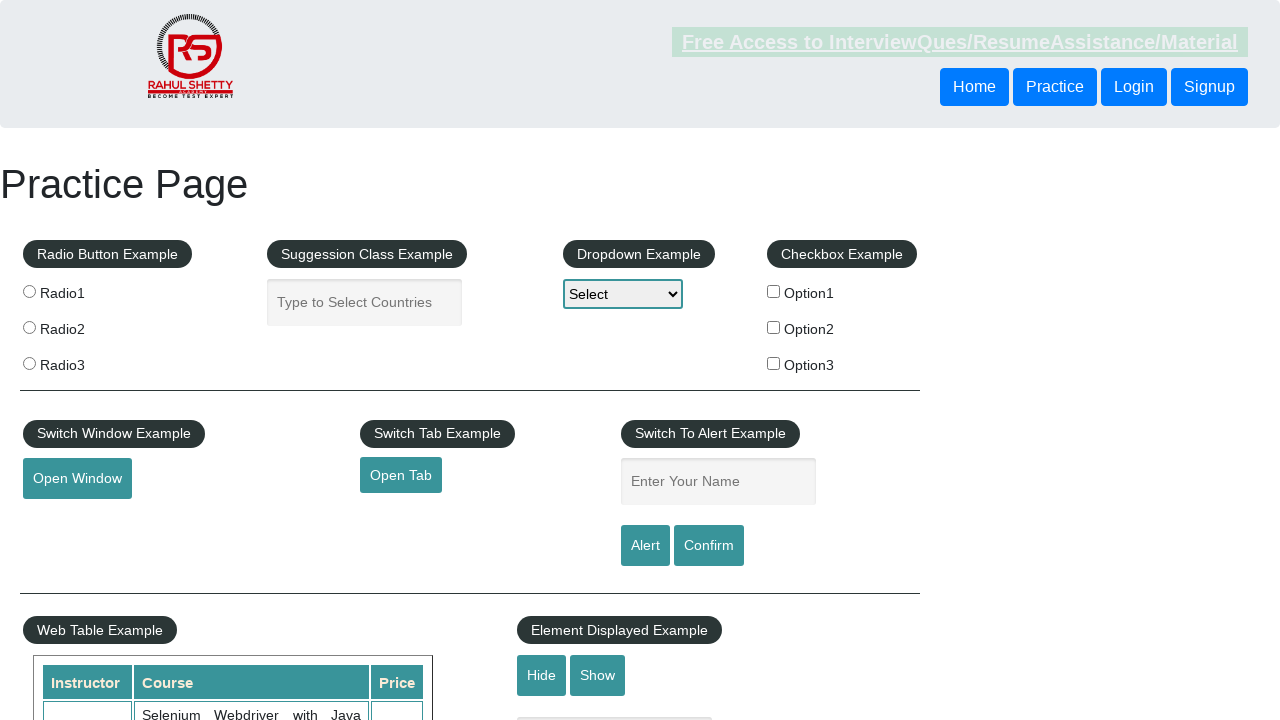

Located Login button using XPath sibling traversal and retrieved text content
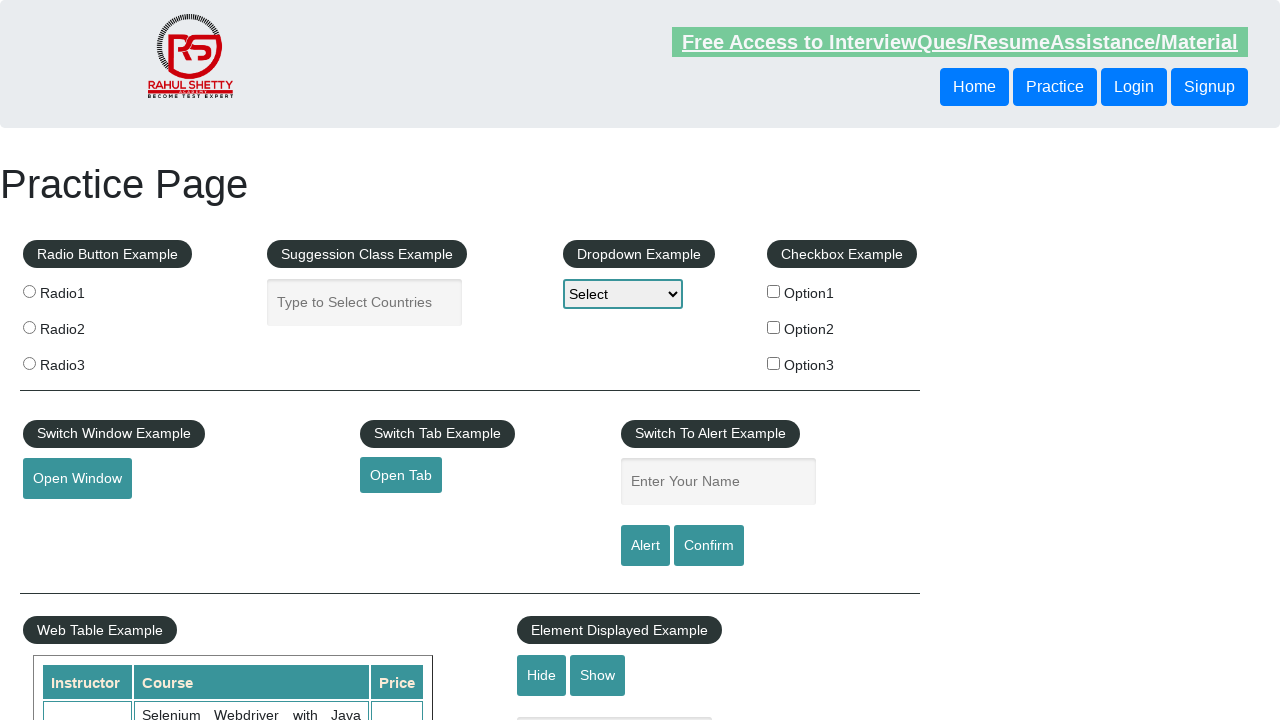

Located header link using XPath parent traversal and retrieved text content
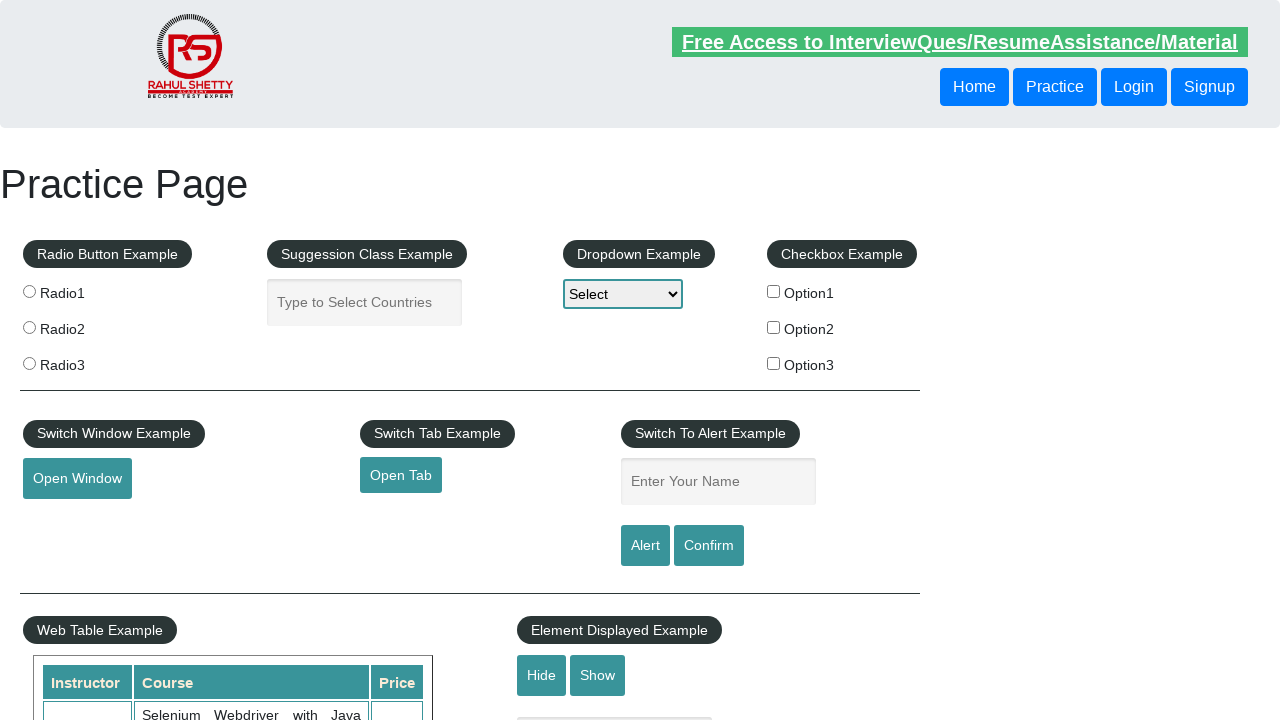

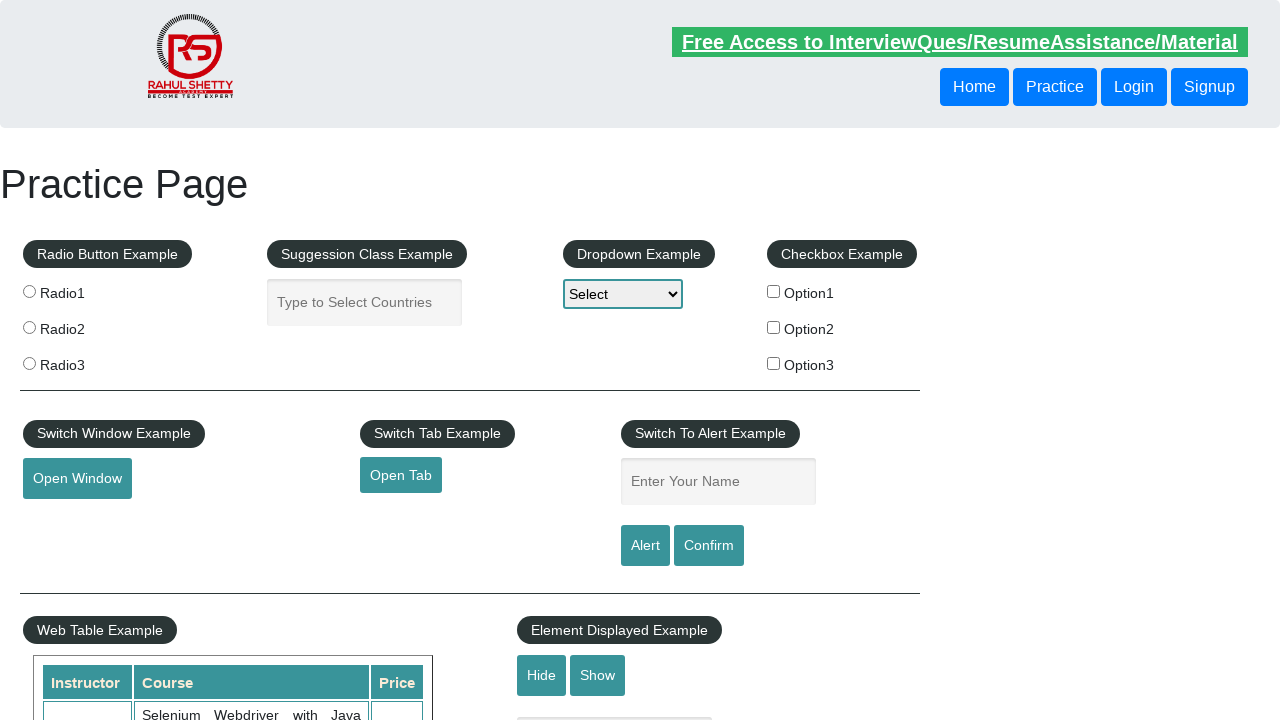